Tests that clicking the Email column header sorts the email addresses in ascending alphabetical order

Starting URL: http://the-internet.herokuapp.com/tables

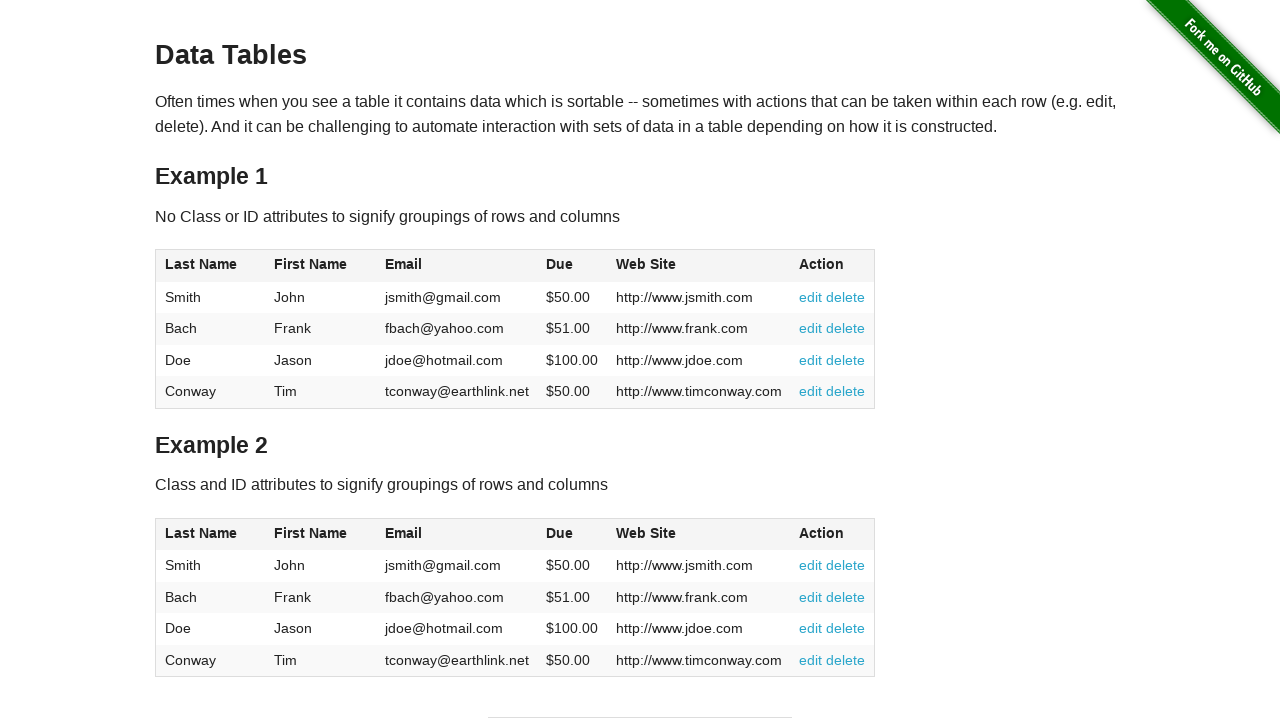

Clicked Email column header to sort in ascending order at (457, 266) on #table1 thead tr th:nth-of-type(3)
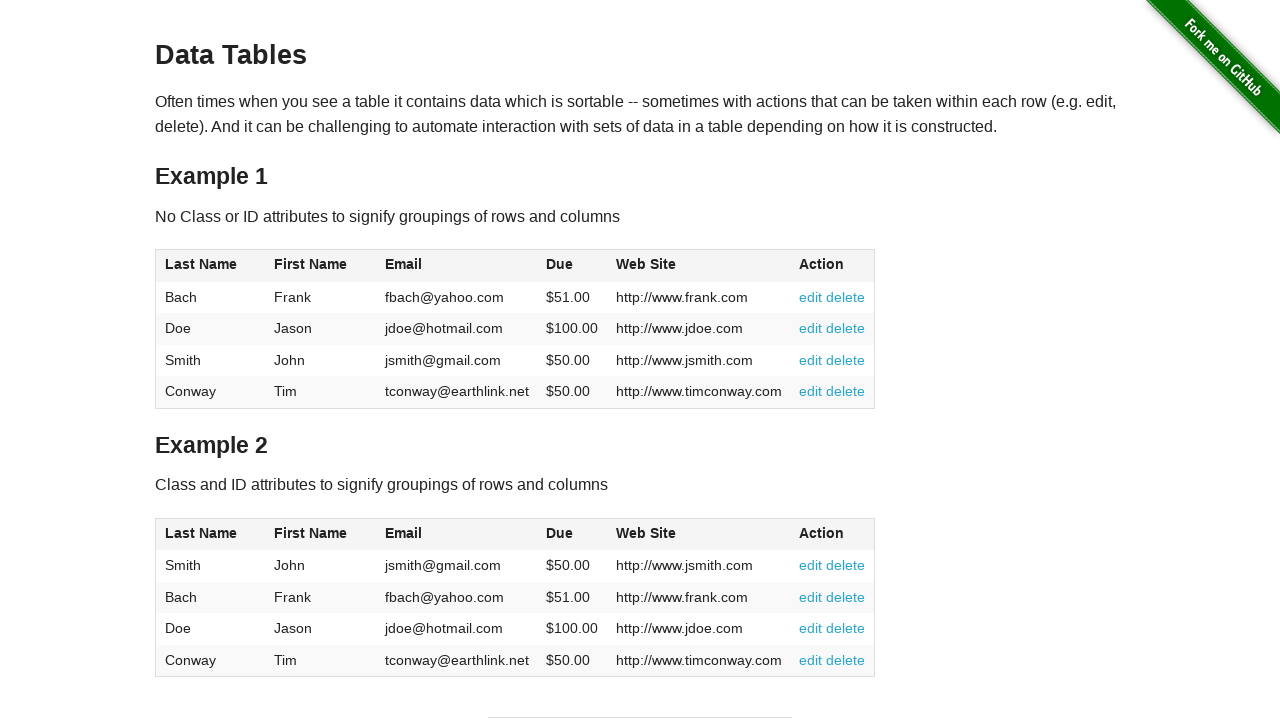

Table sorted by Email column in ascending alphabetical order
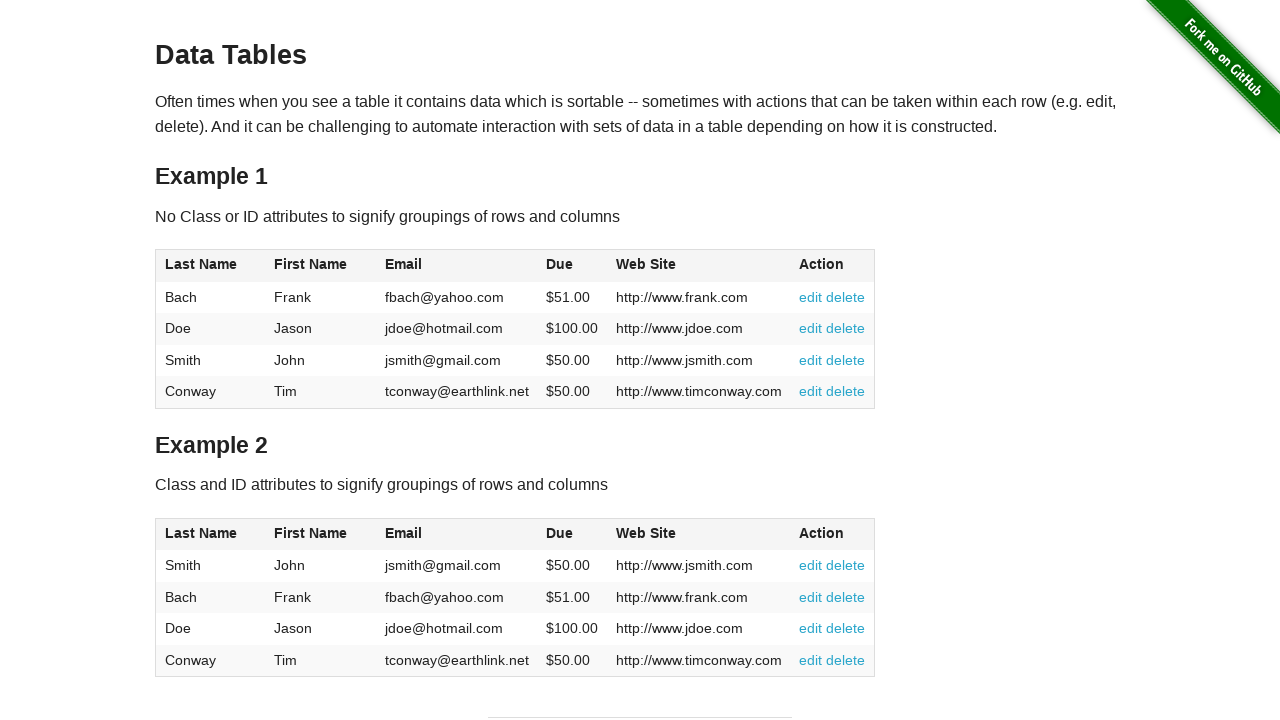

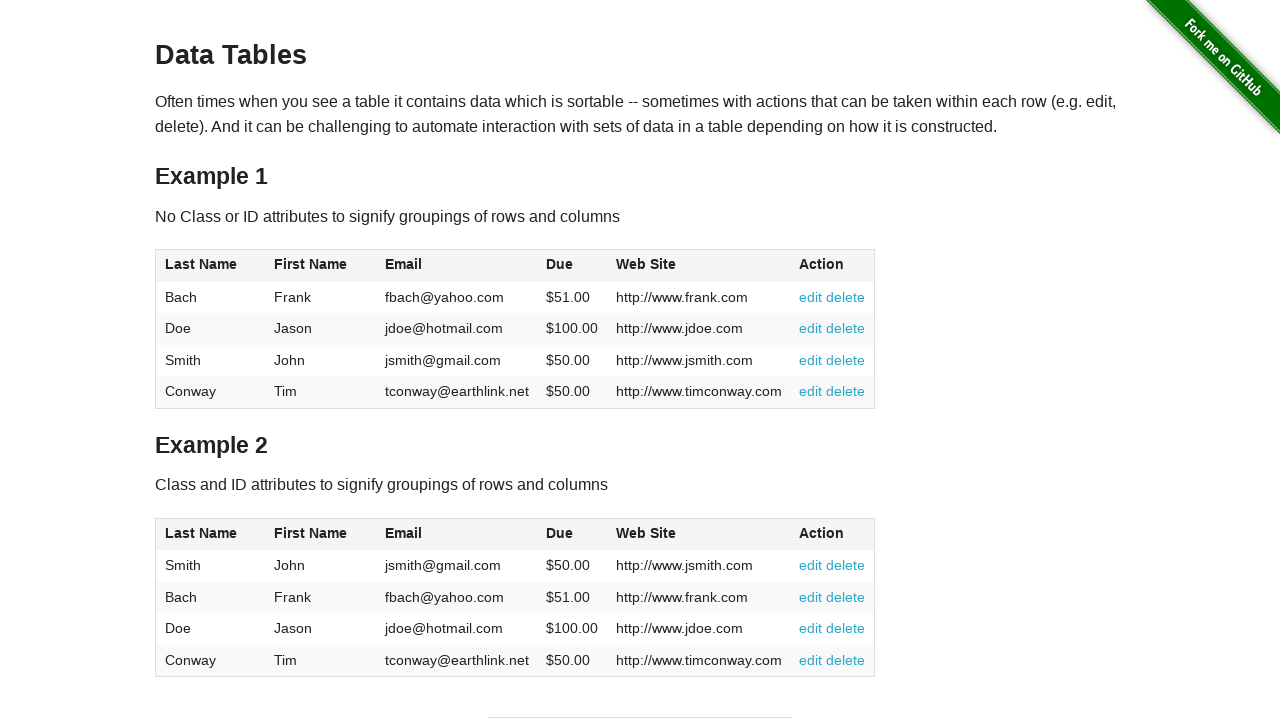